Tests the quiz lobby flow where user enters a name, sets it, sends a message, generates an invite URL, and starts the game

Starting URL: https://soc-final-project.vercel.app/quiz-lobby

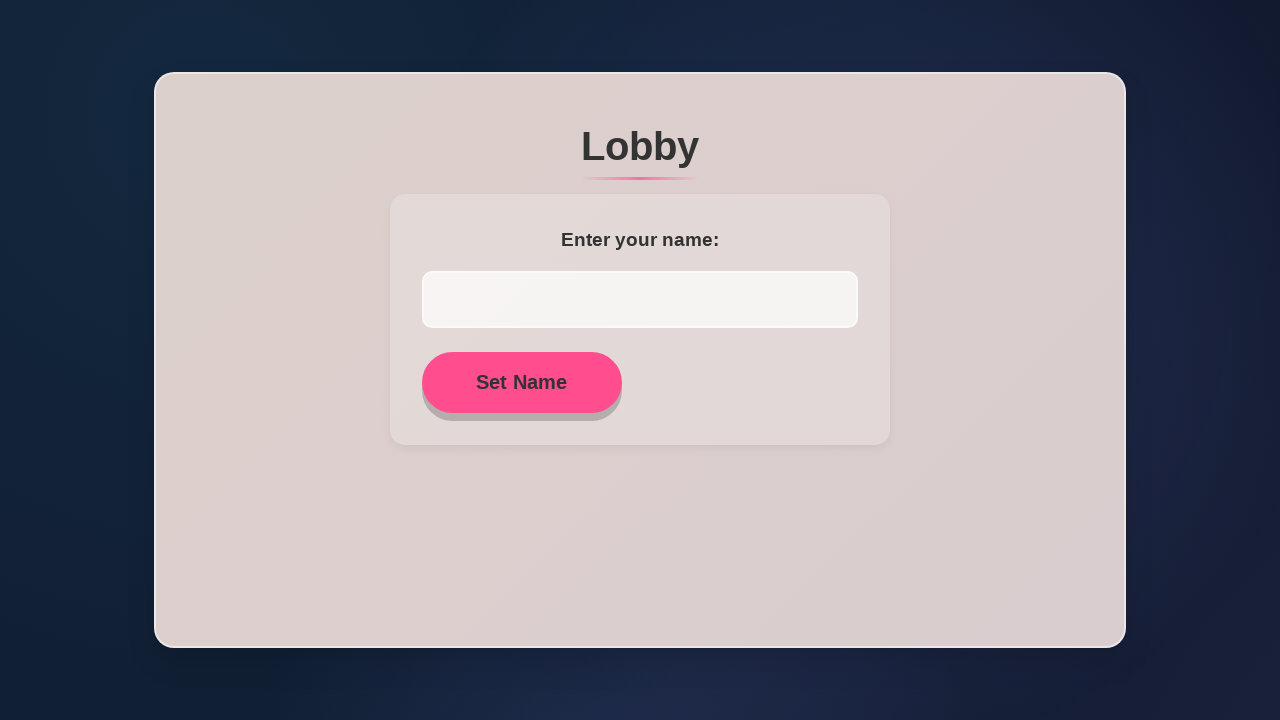

Name input field became visible
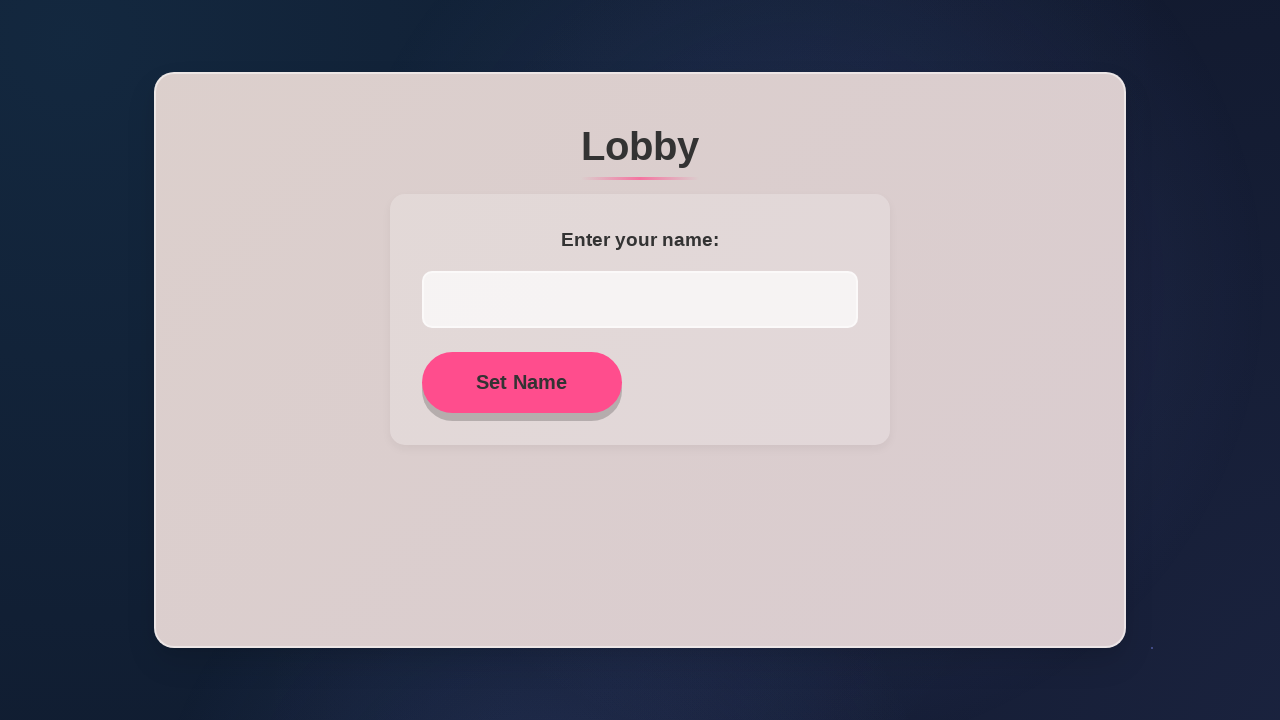

Entered 'Carmen' in the name field on internal:role=textbox[name="Enter your name:"i]
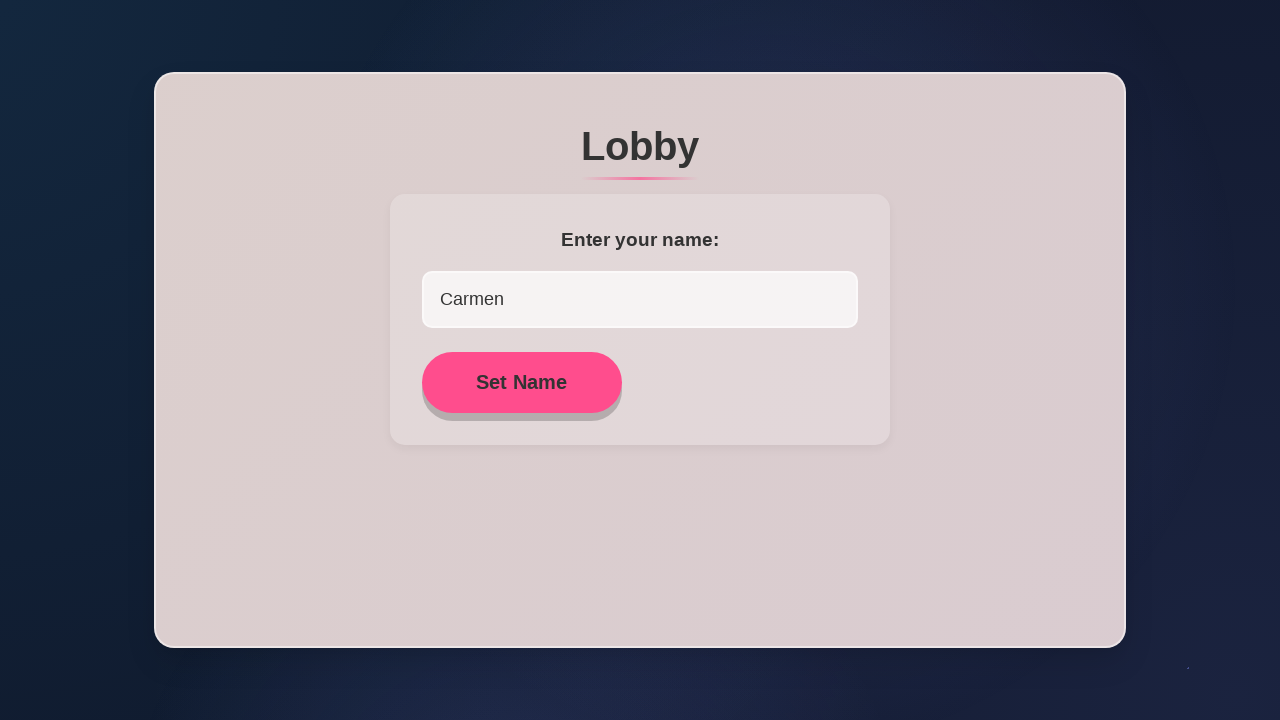

Clicked Set Name button at (522, 382) on internal:role=button[name="Set Name"i]
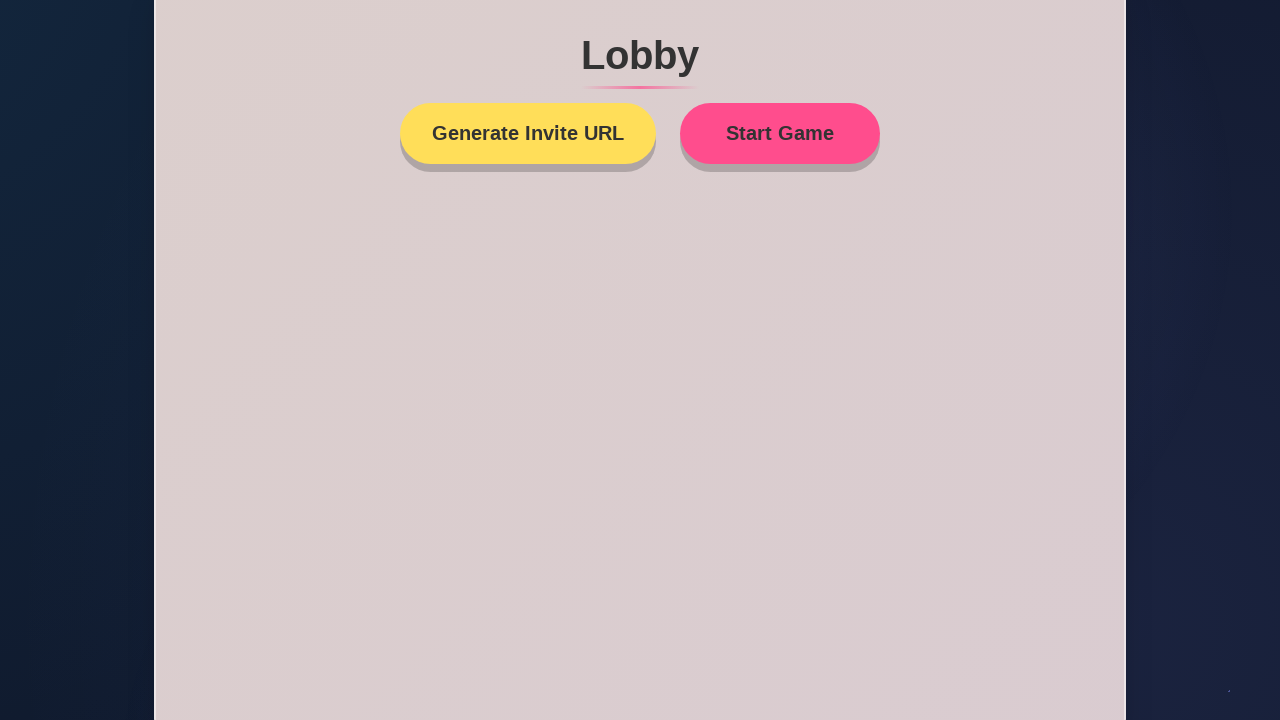

Page reached network idle state
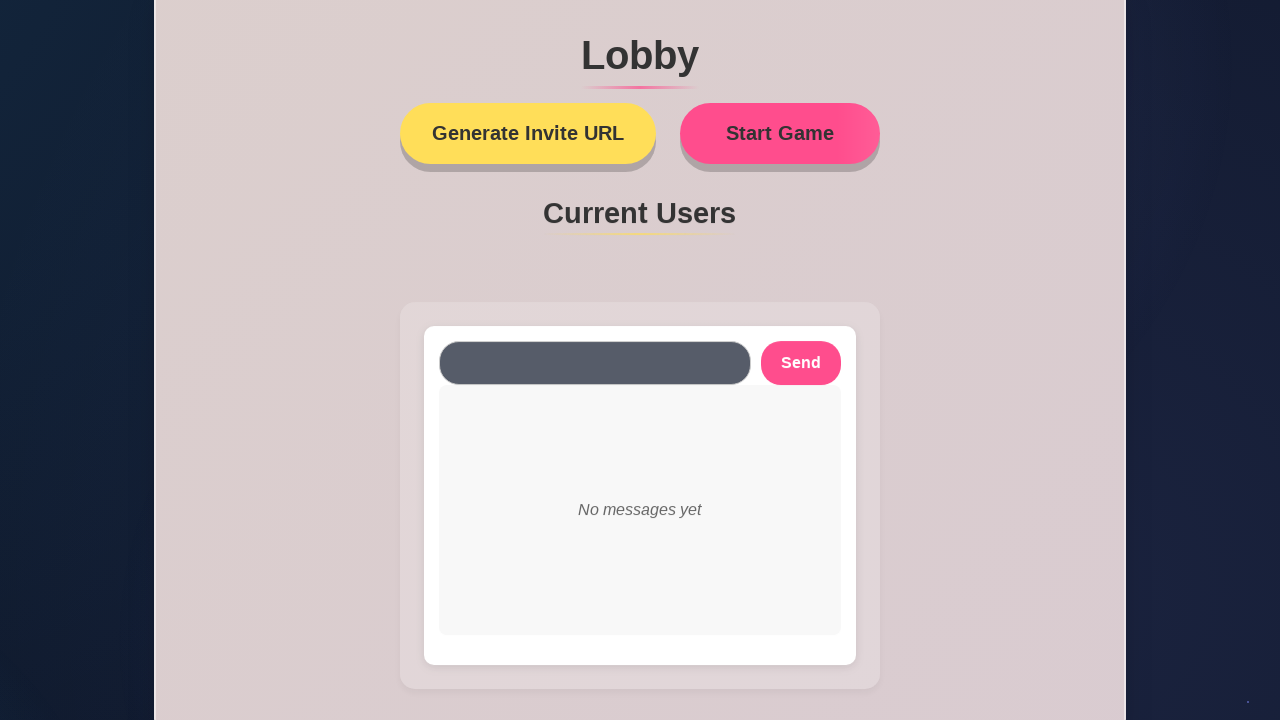

Message input field became visible
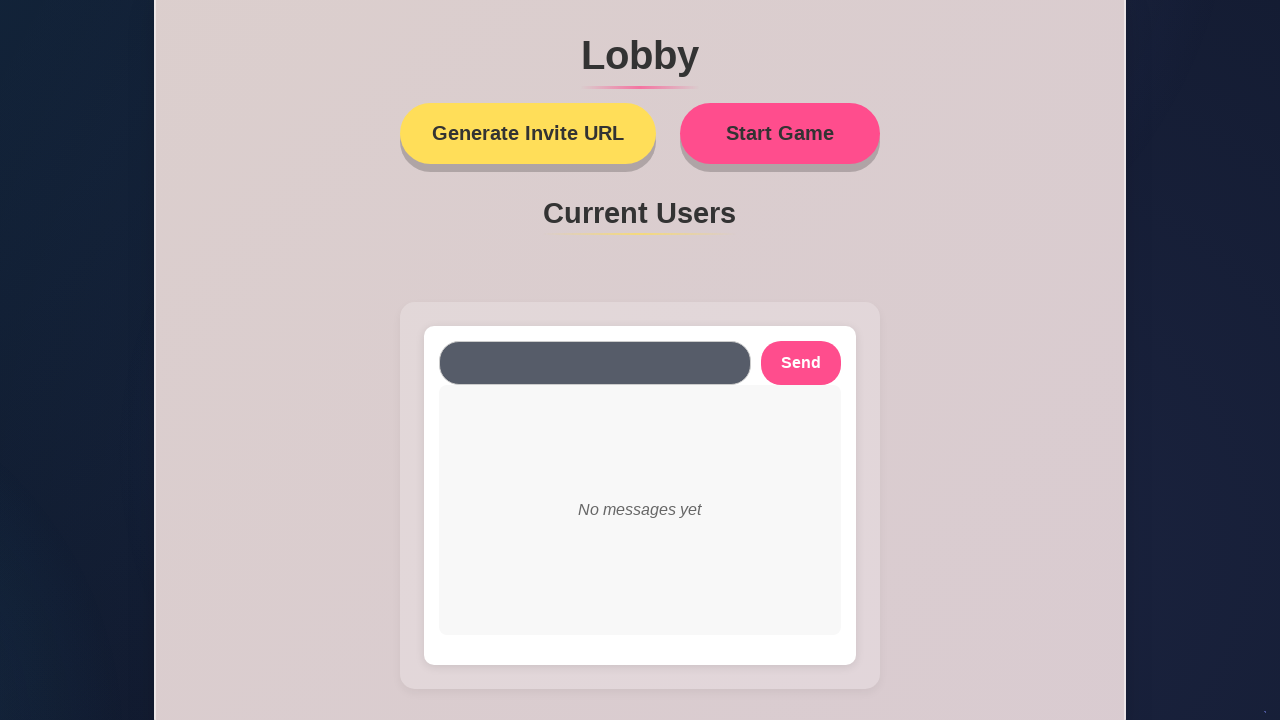

Entered 'Hello' in the message field on internal:role=textbox[name="Message"i]
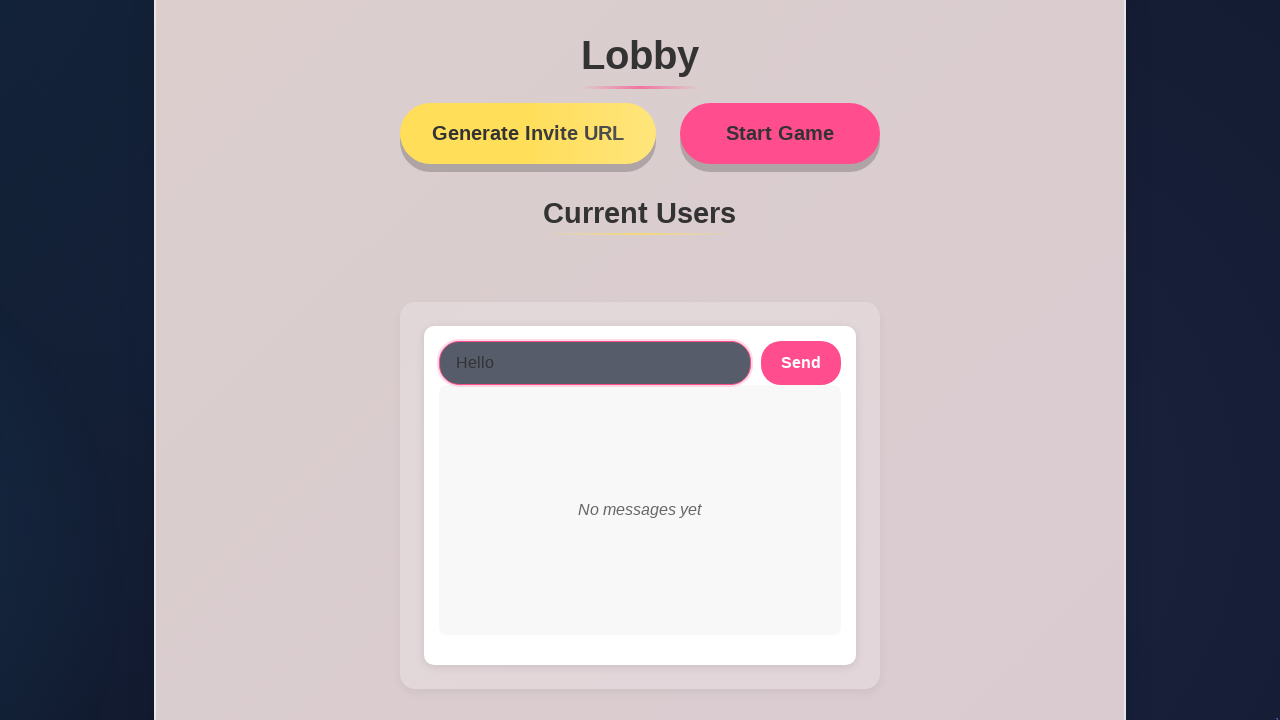

Clicked Send button to send message at (801, 363) on internal:role=button[name="Send"i]
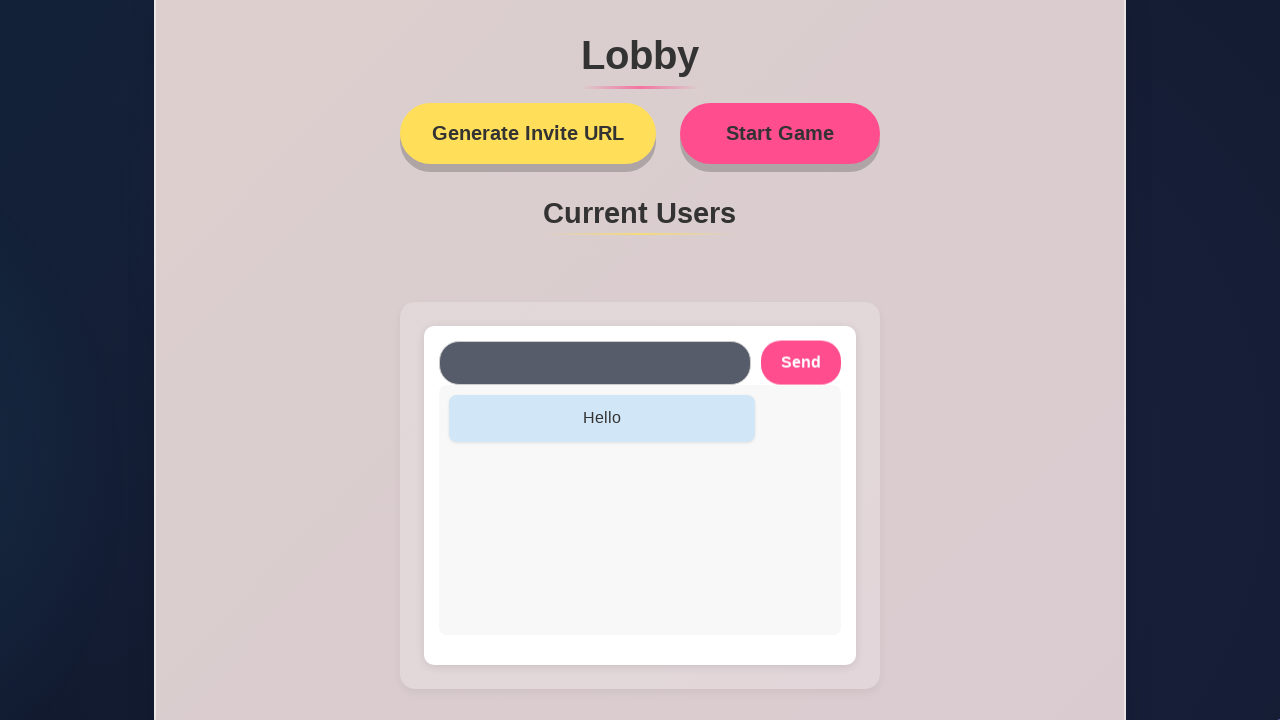

Set up dialog handler to dismiss alerts
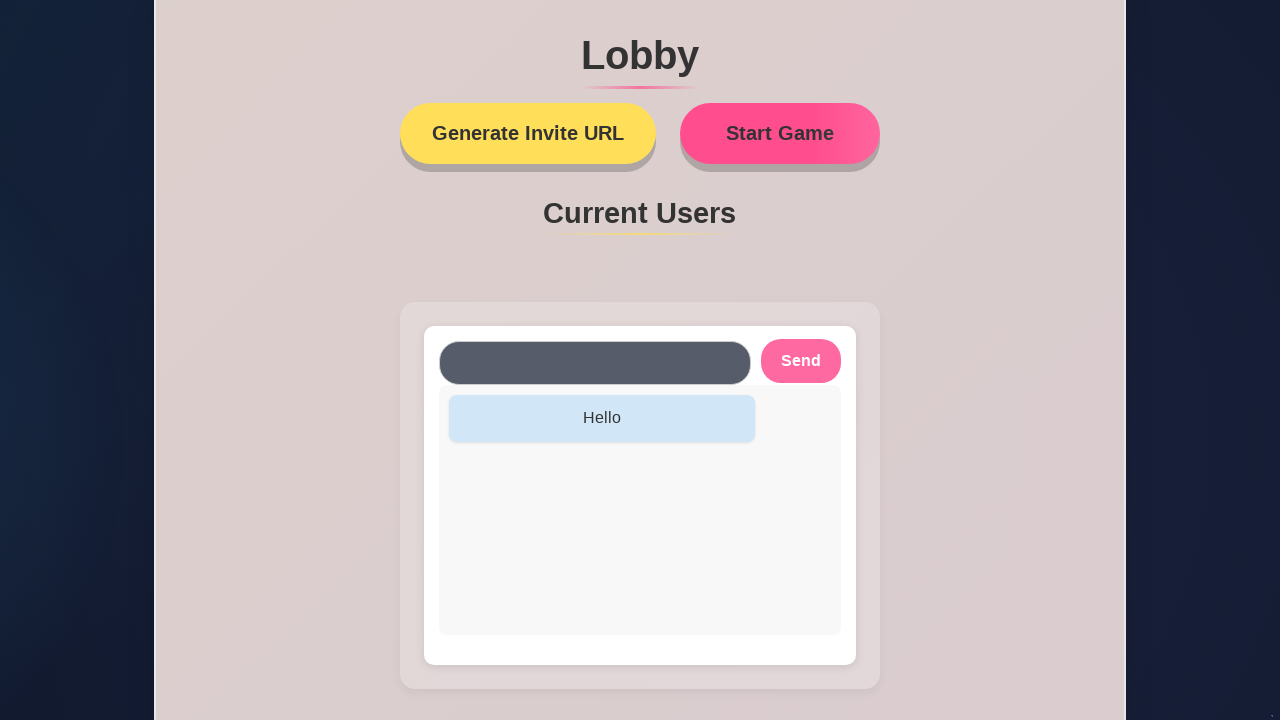

Generate Invite URL button became visible
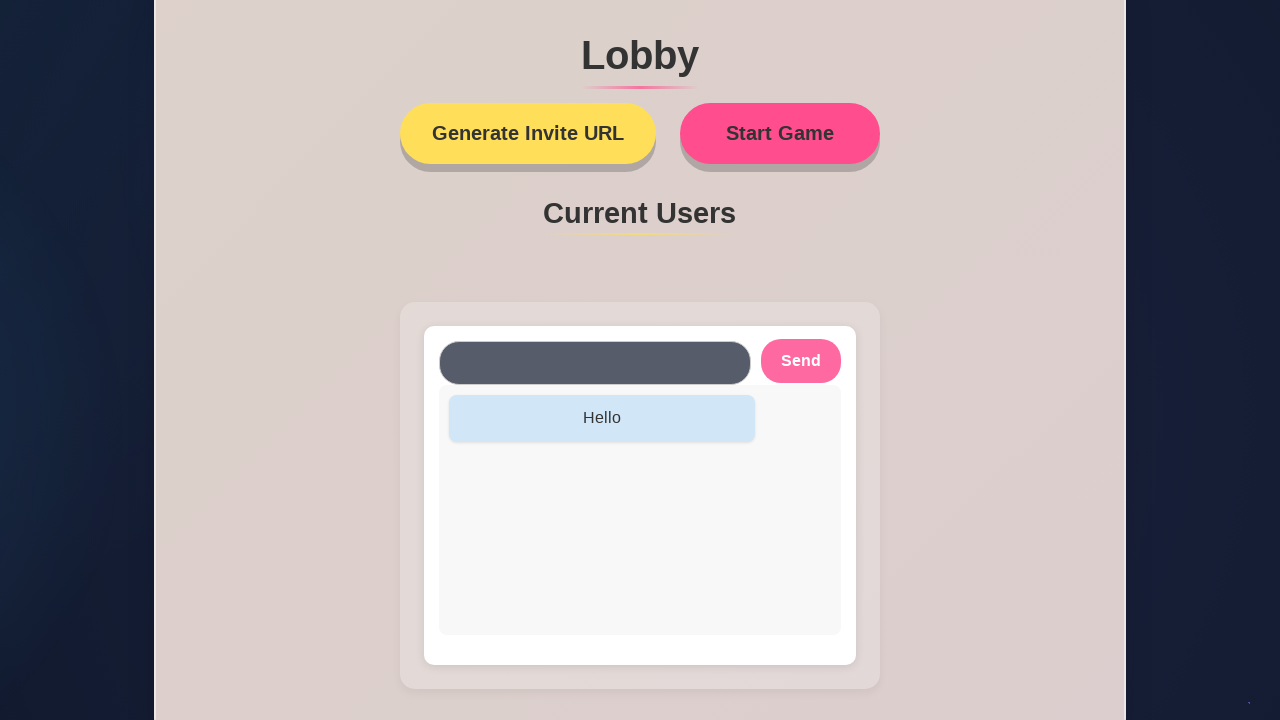

Clicked Generate Invite URL button at (528, 133) on internal:role=button[name="Generate Invite URL"i]
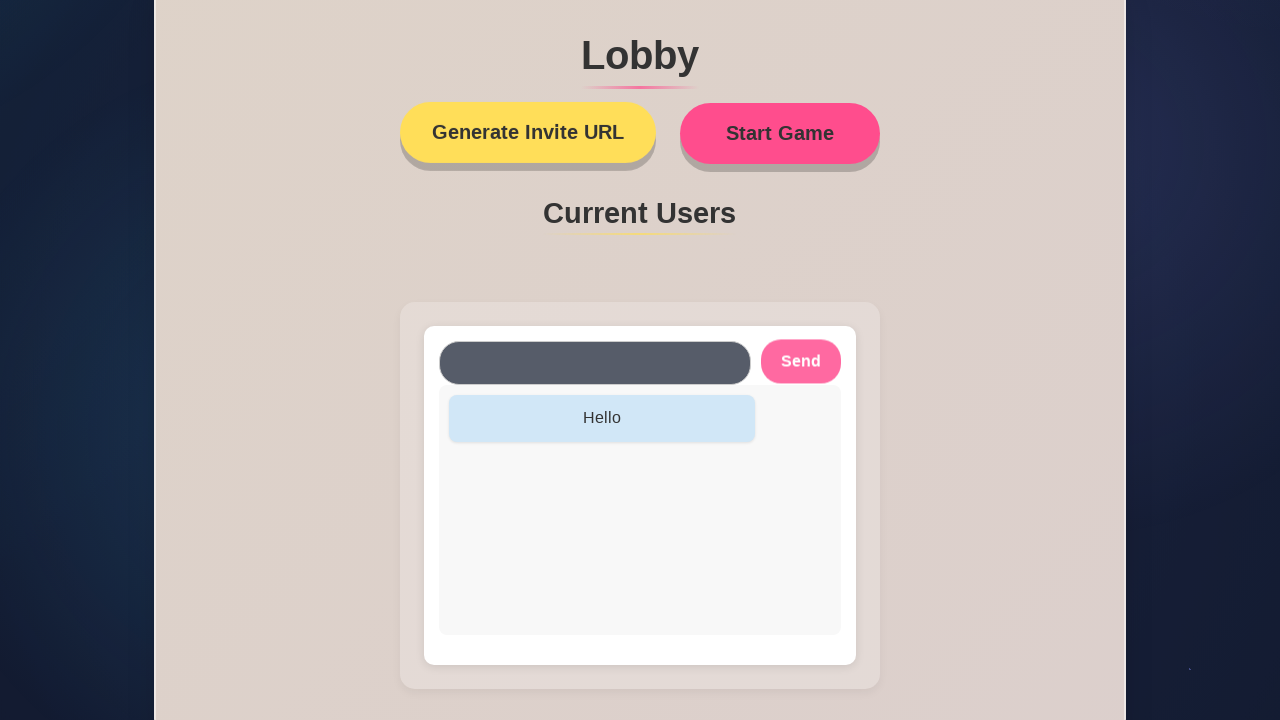

Start Game button became visible
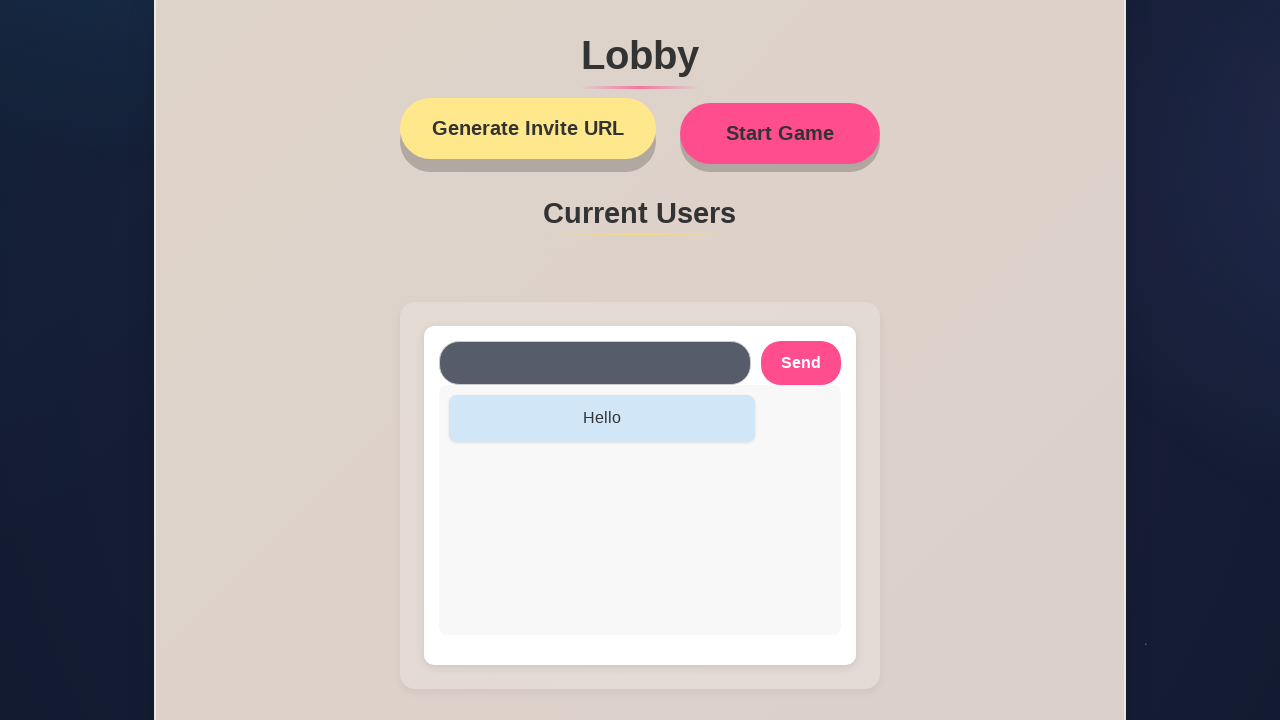

Clicked Start Game button to begin the quiz at (780, 133) on internal:role=button[name="Start Game"i]
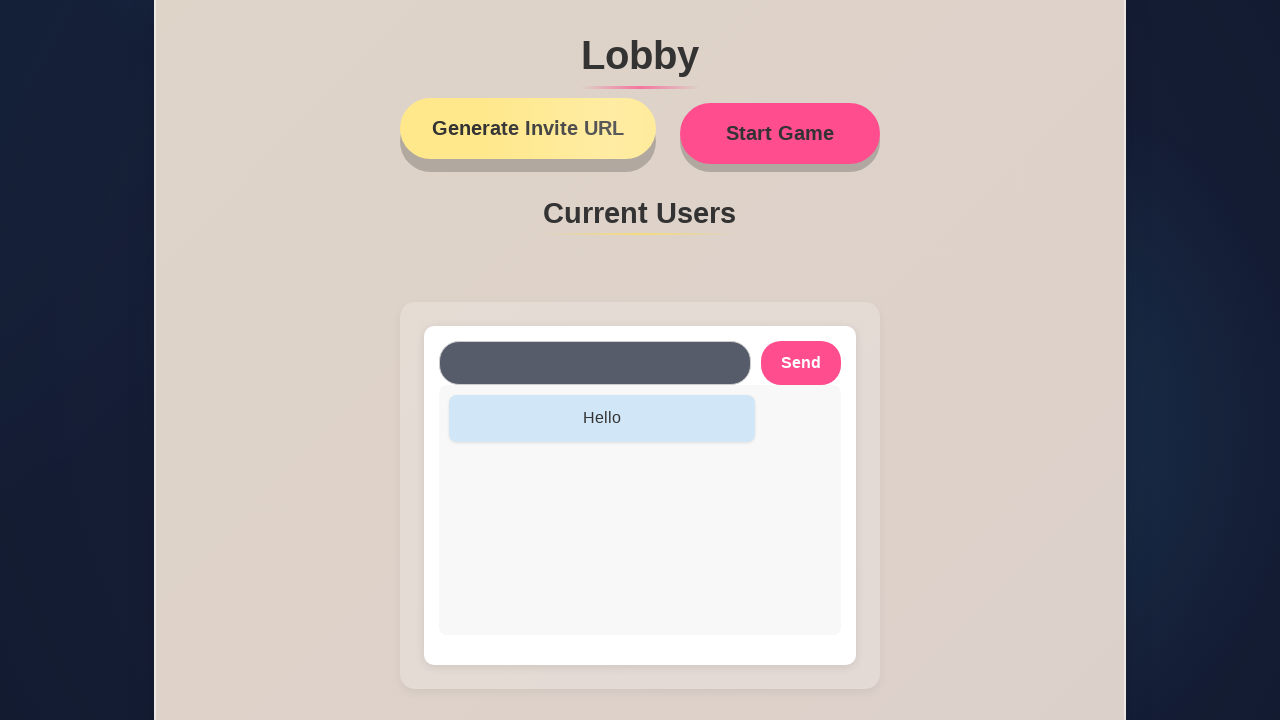

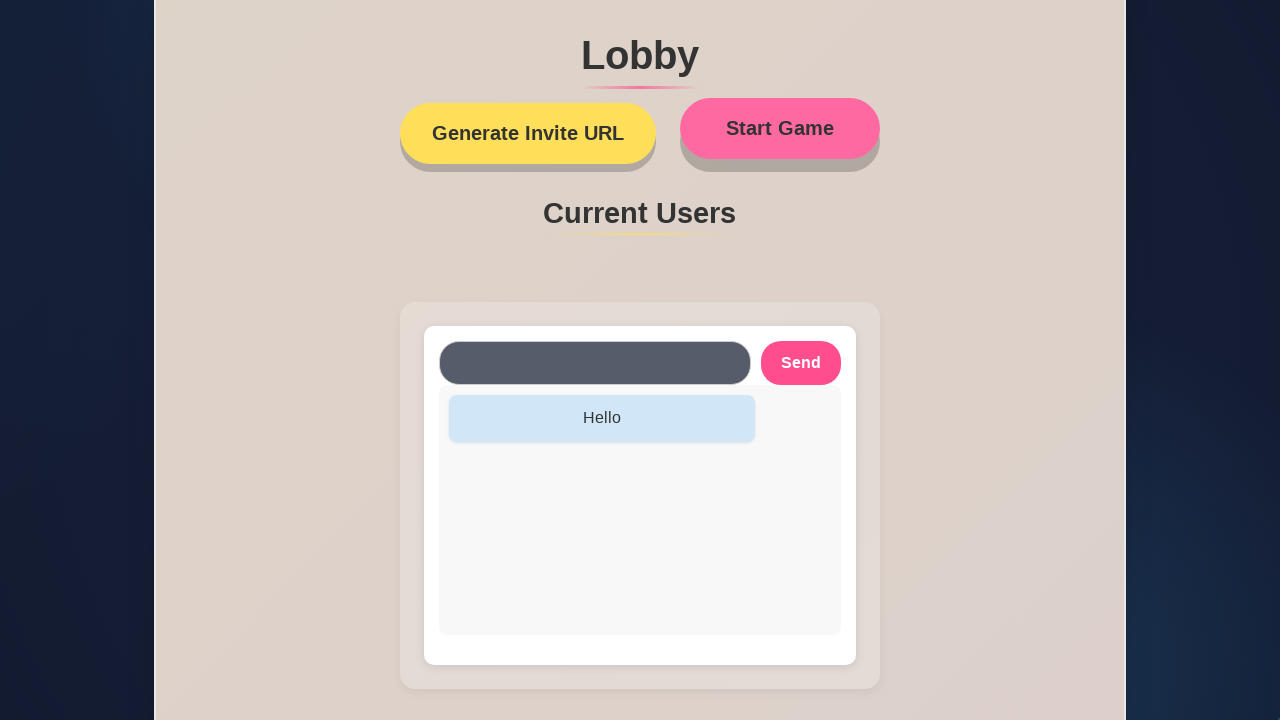